Tests navigation through Selenium documentation website by clicking on Documentation, Downloads, and WebDriver links

Starting URL: https://www.selenium.dev/

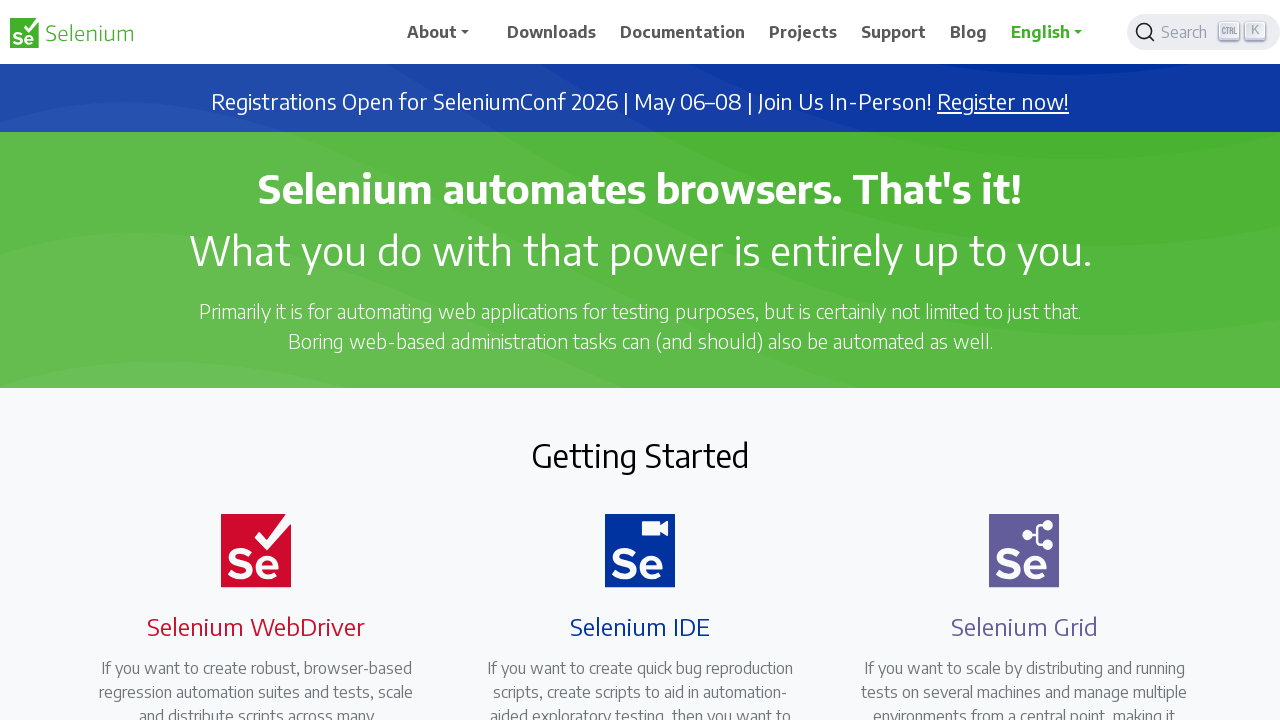

Clicked on Documentation link at (683, 32) on a:has-text('Documentation')
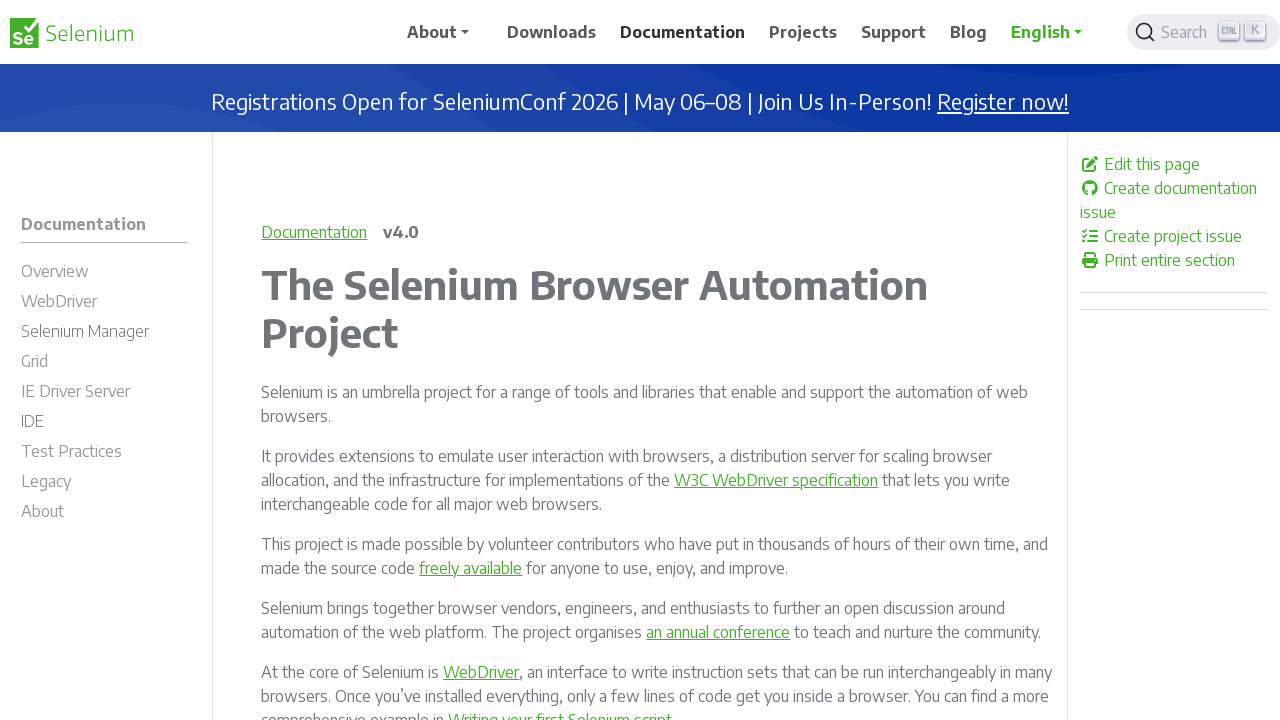

Clicked on Downloads link at (552, 32) on a:has-text('Downloads')
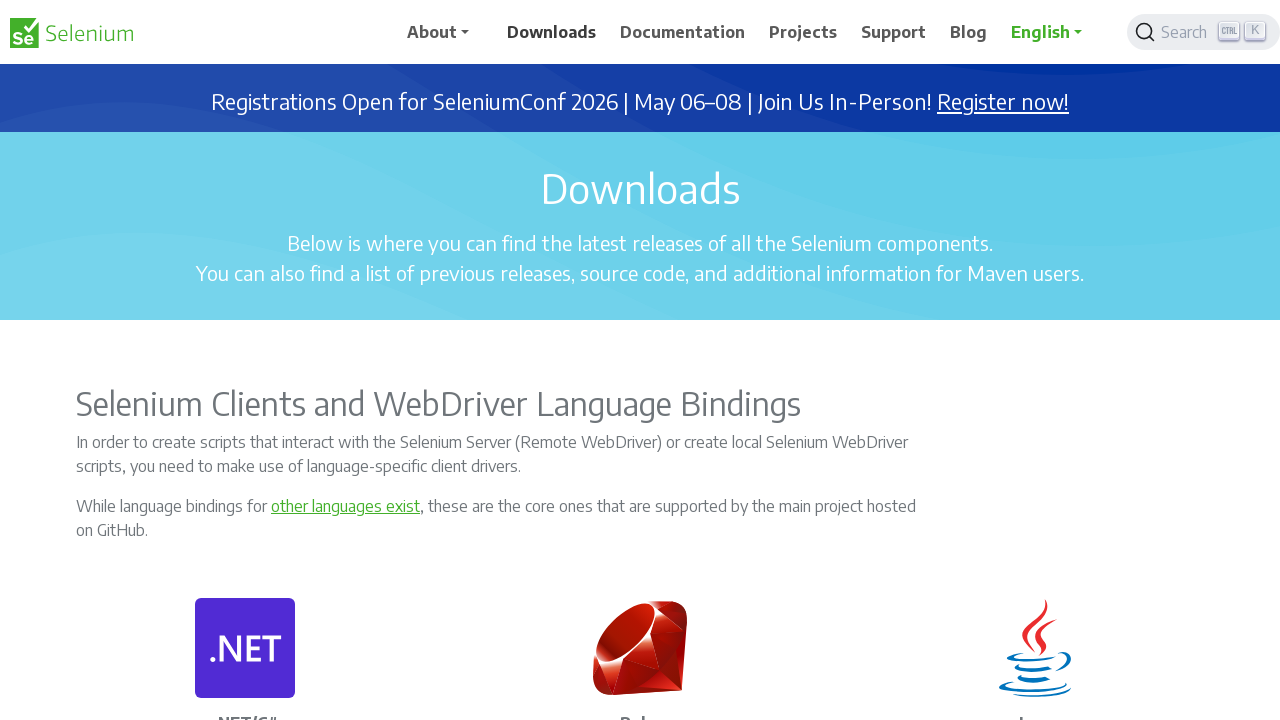

Clicked on WebDriver link at (356, 361) on a:has-text('WebDriver')
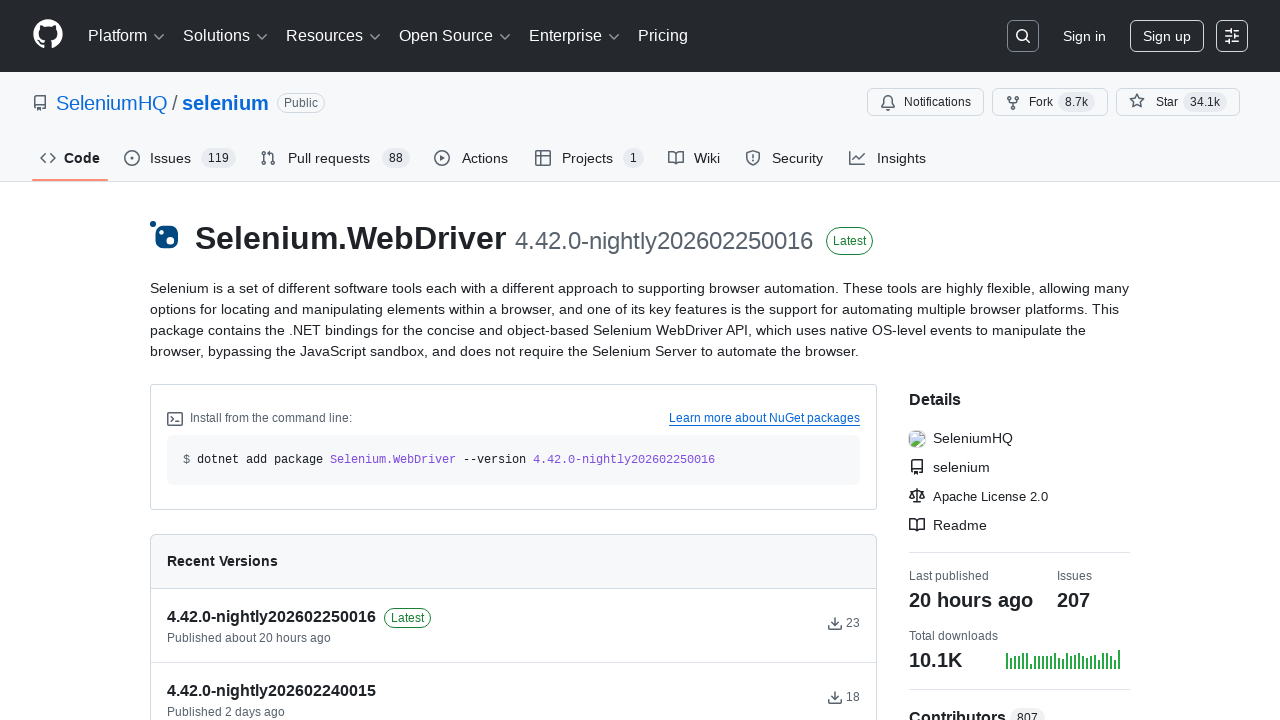

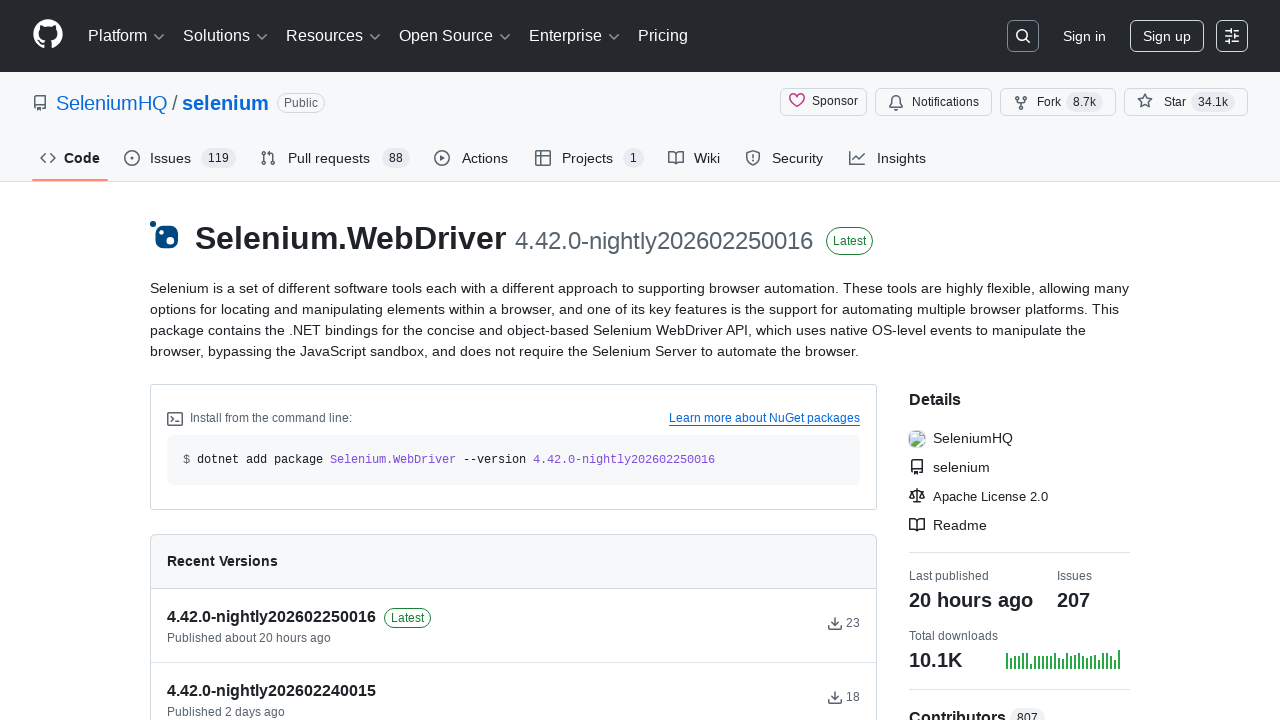